Navigates to East West Bank website and then navigates back to the previous page

Starting URL: https://www.eastwestbank.com/

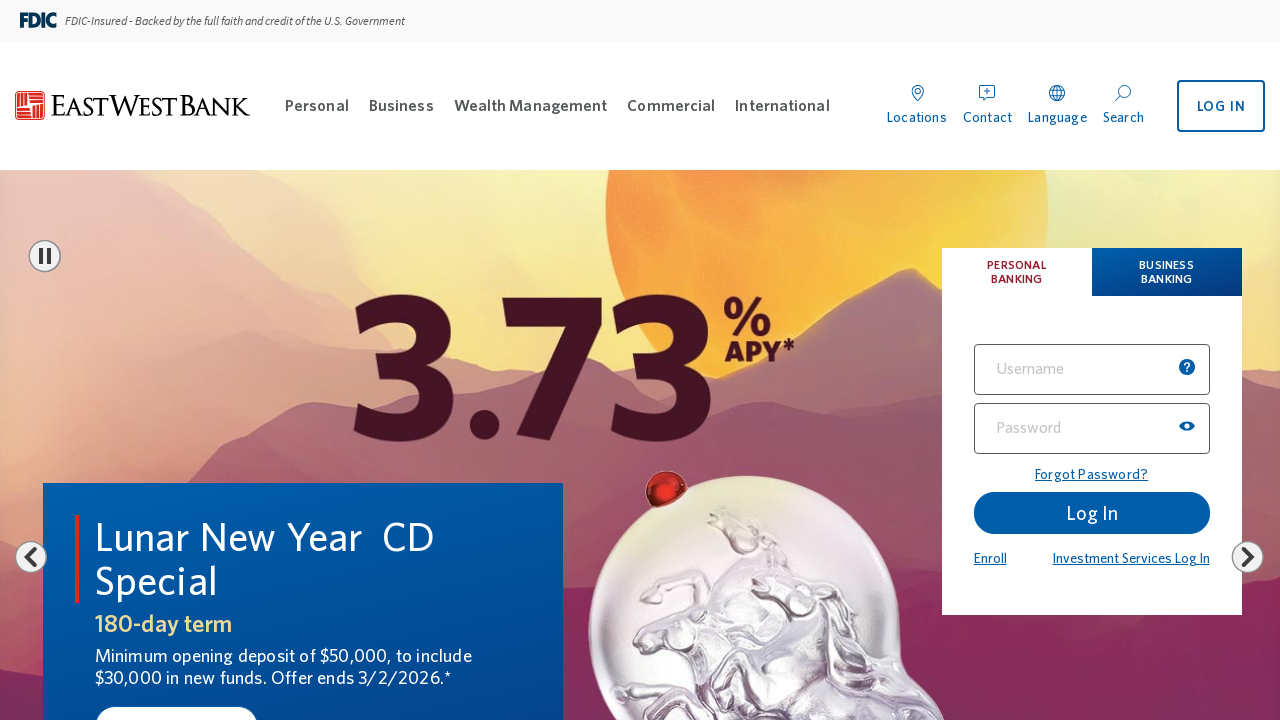

Waited for East West Bank website to load
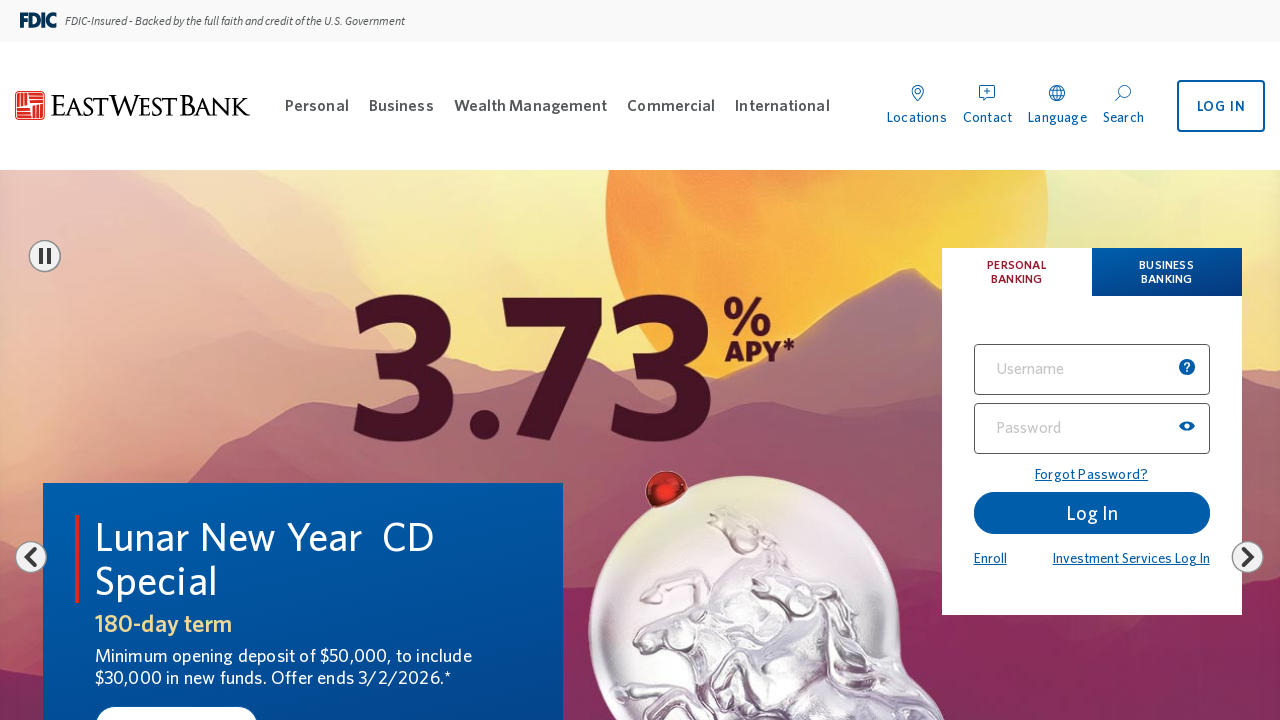

Navigated back to previous page
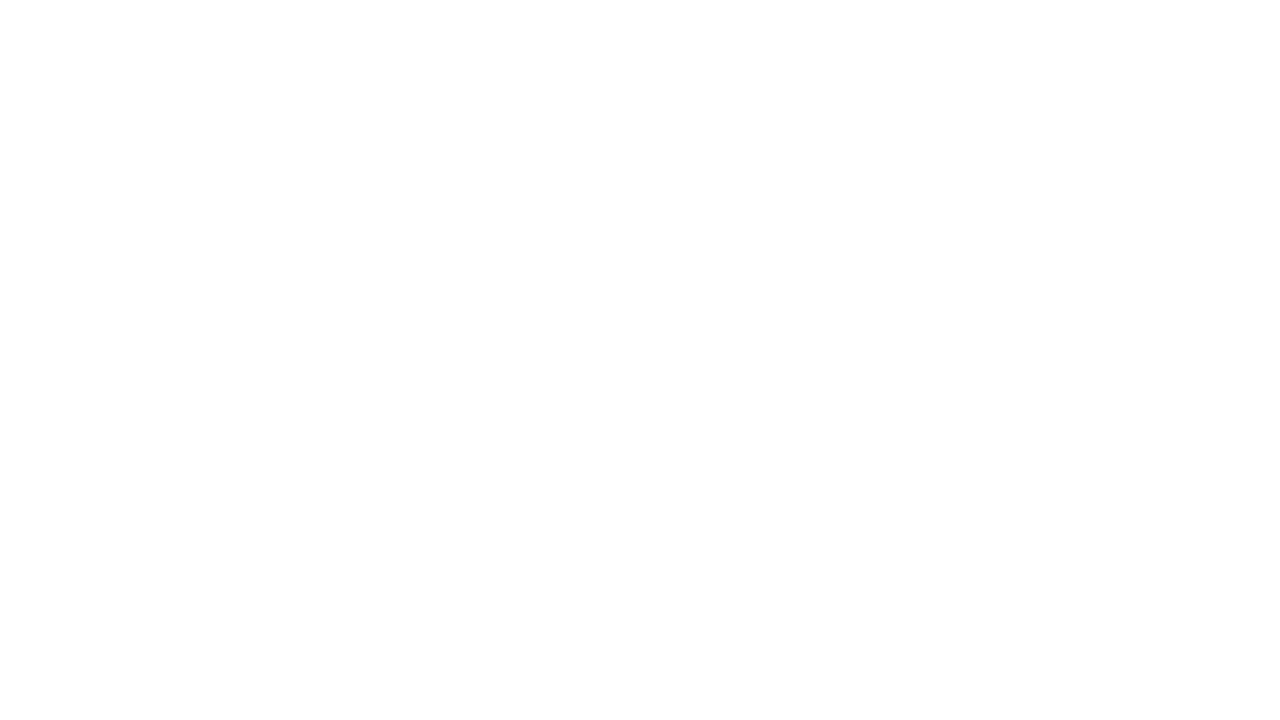

Waited for page to load after navigation
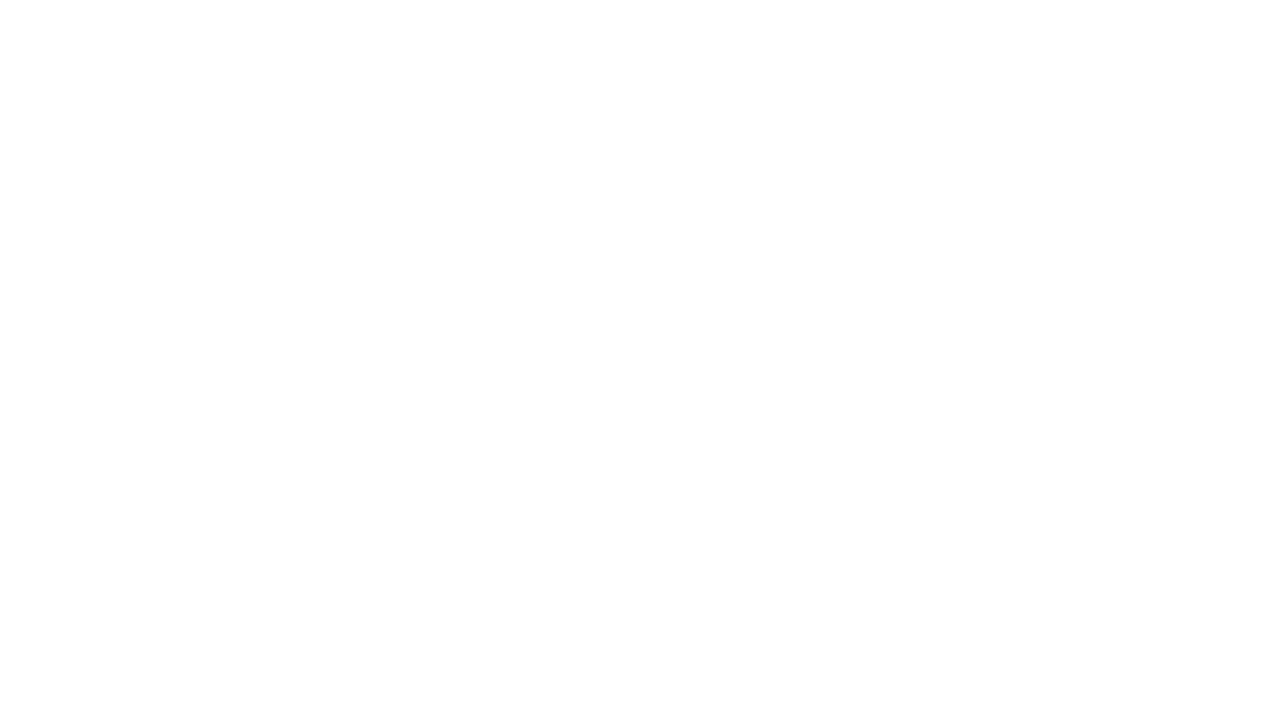

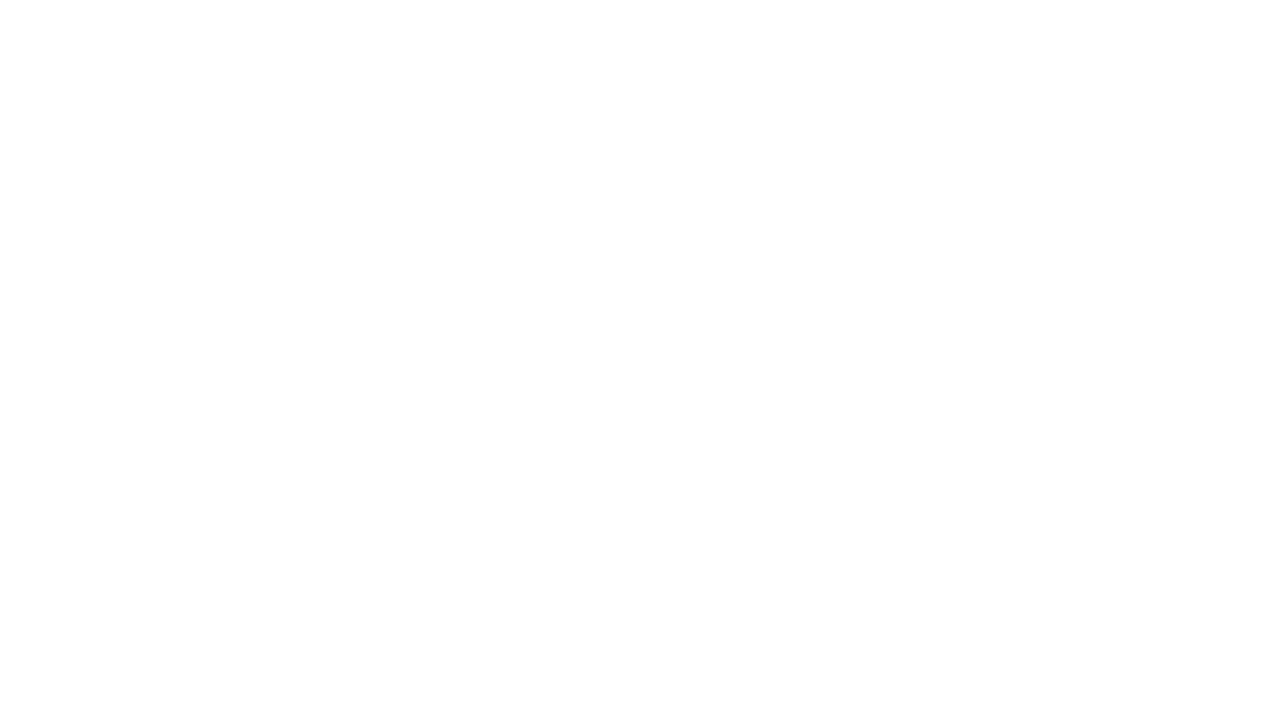